Tests that submitting a note with an empty title shows an error message

Starting URL: https://testpages.eviltester.com/apps/note-taker/

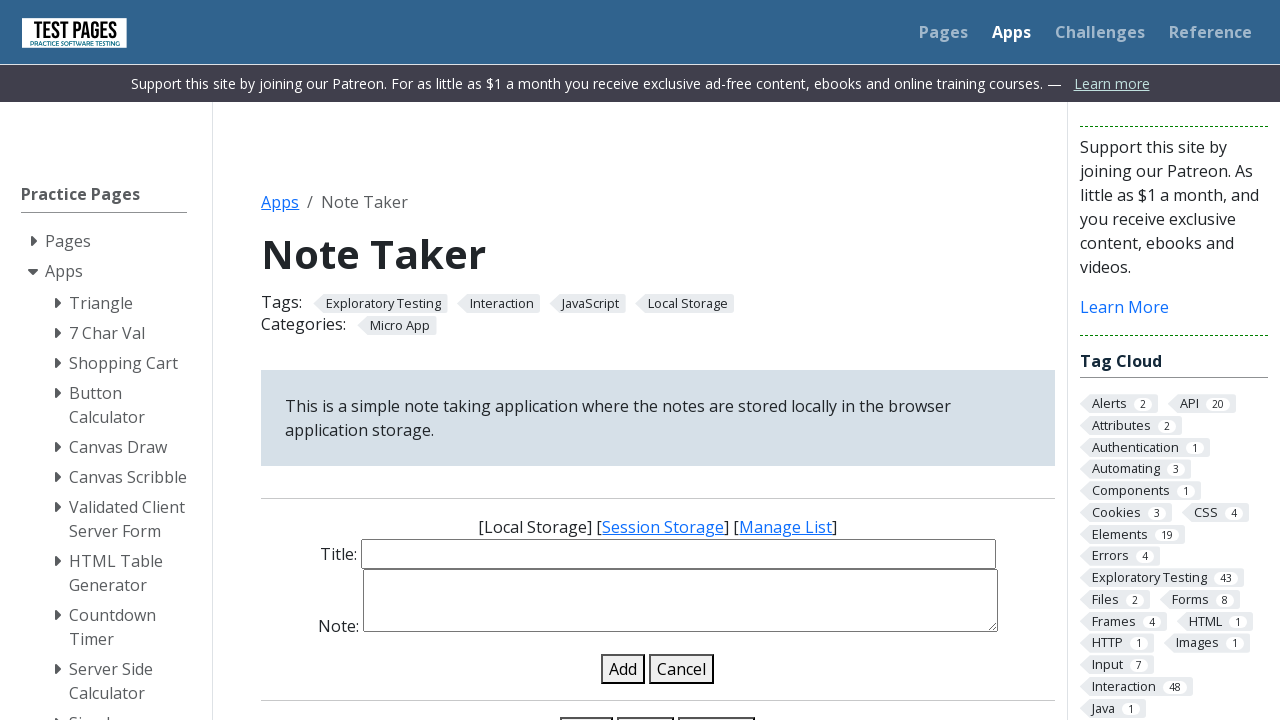

Cleared and filled title input with empty string on #note-title-input
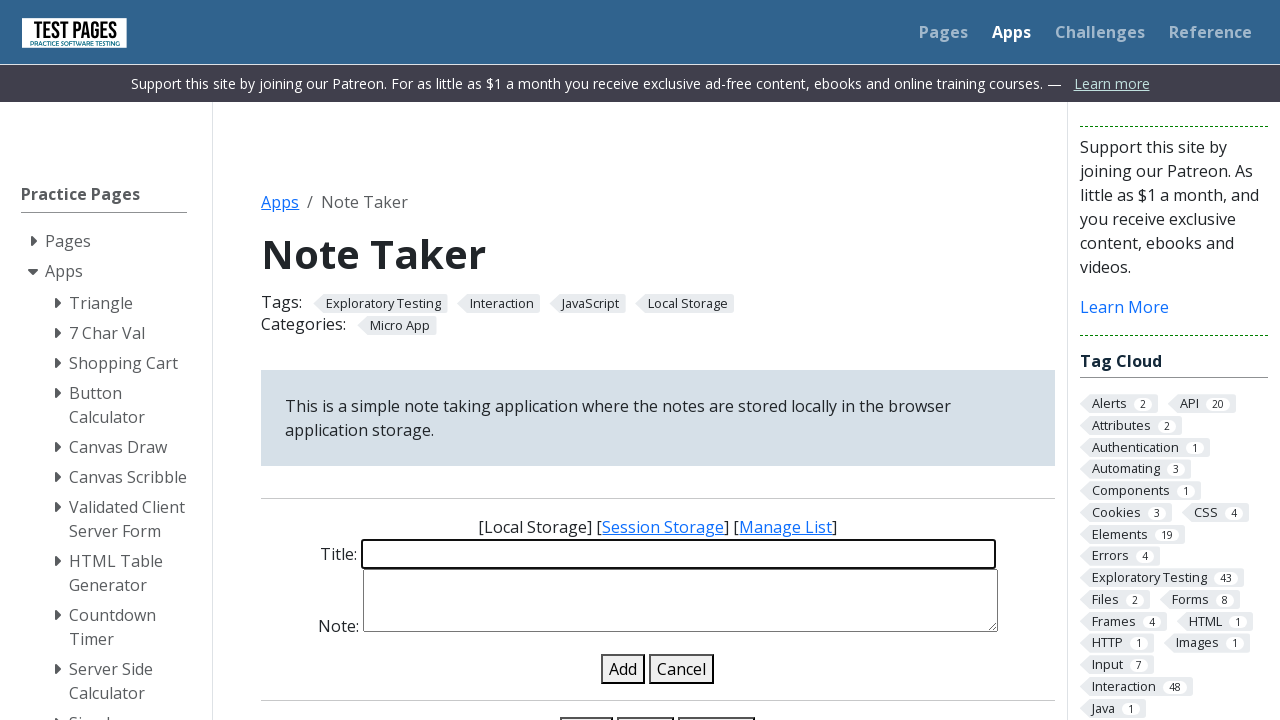

Filled note details input with 'test test' on #note-details-input
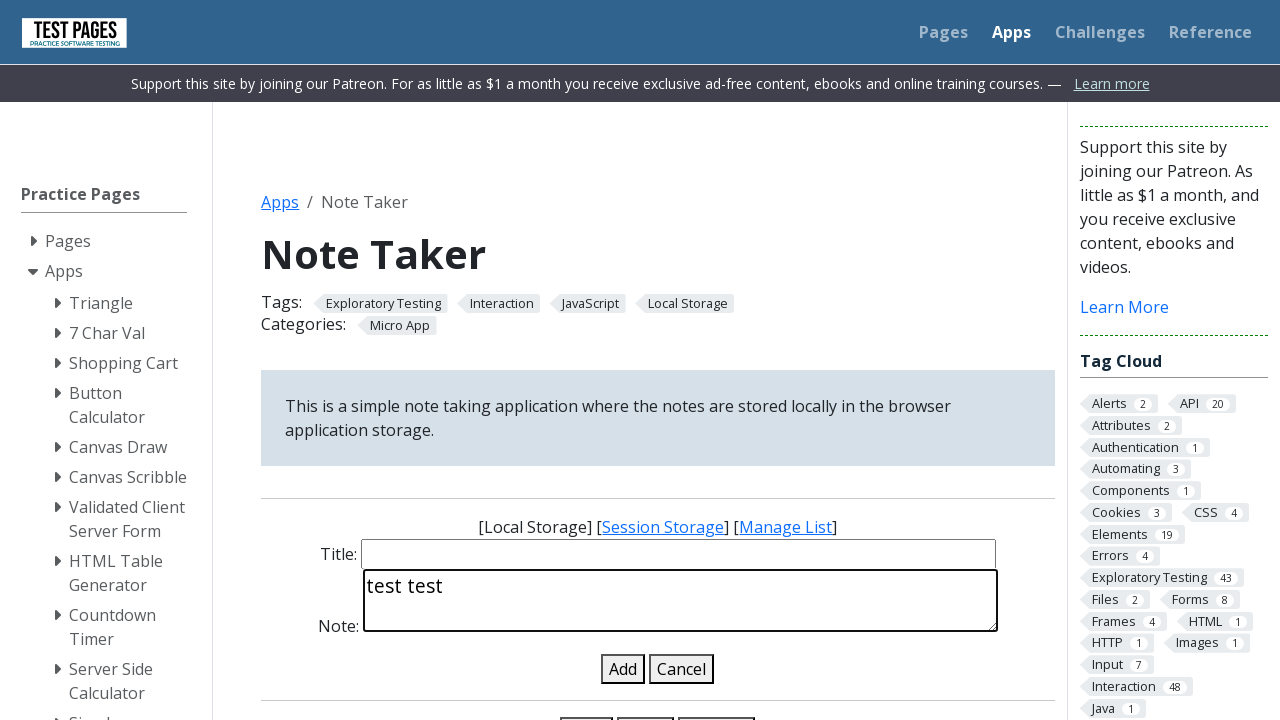

Clicked add note button at (623, 669) on #add-note
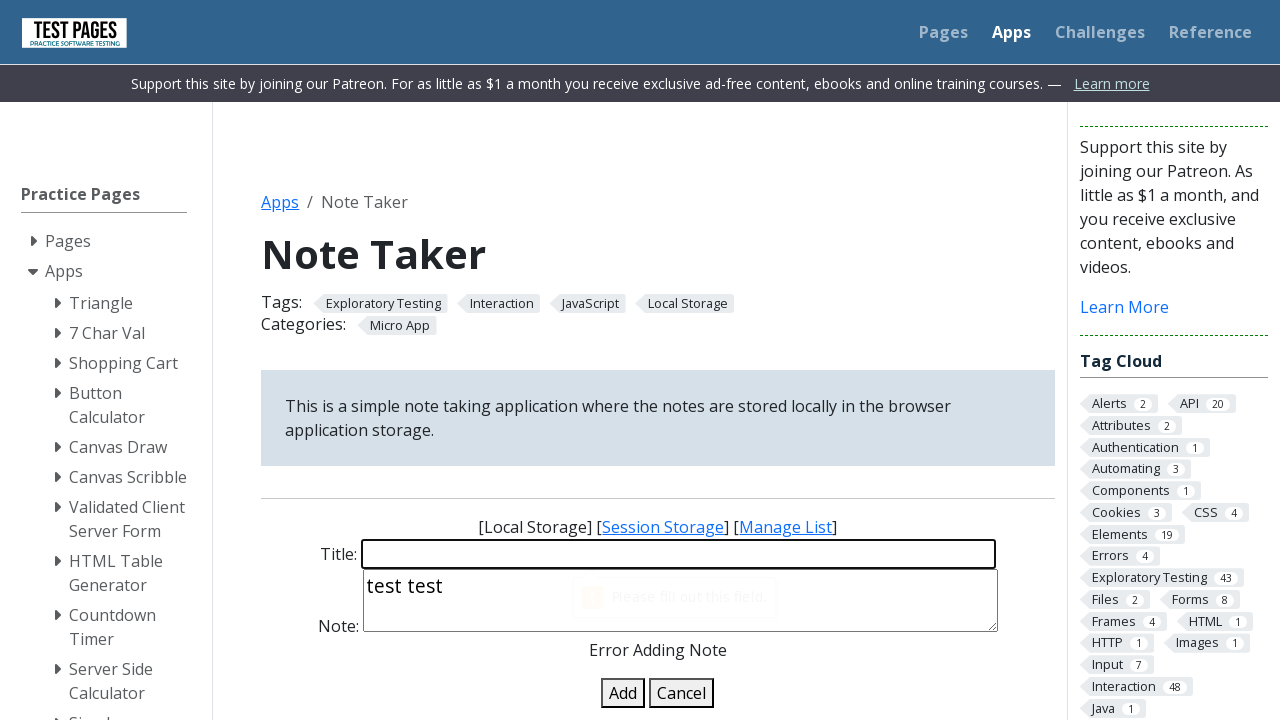

Waited 100ms for status message to update
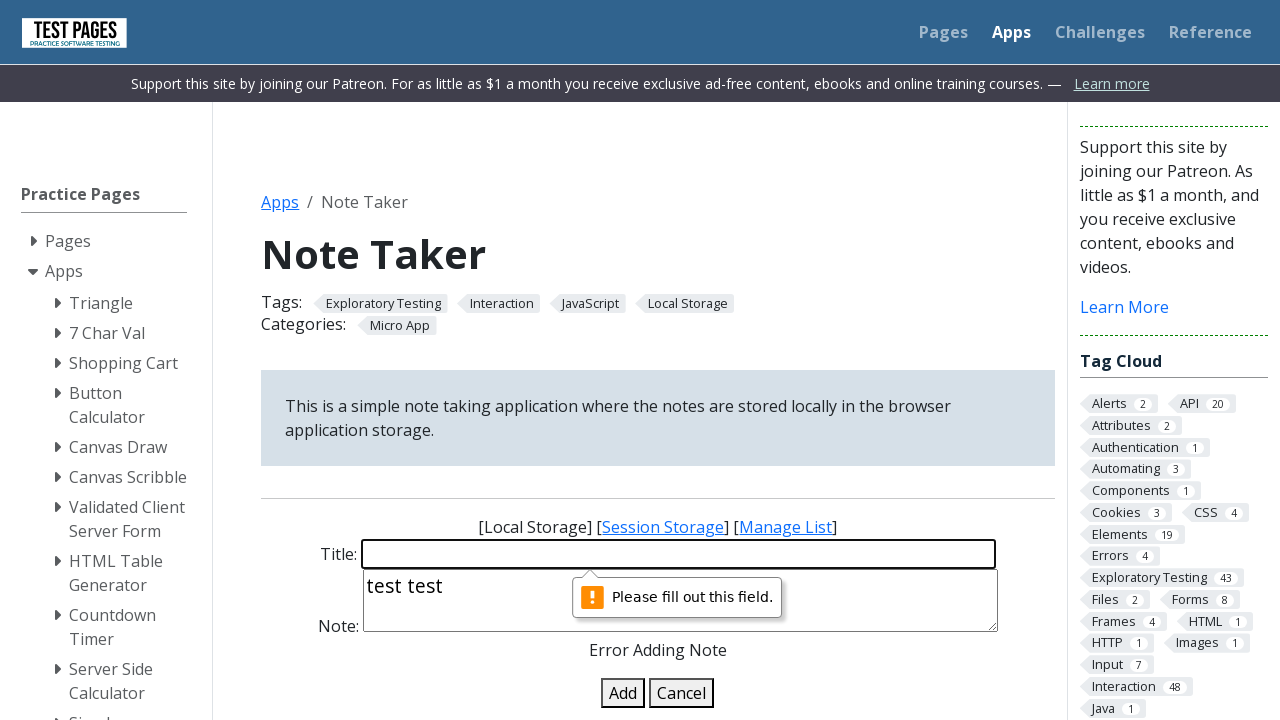

Located error status message element
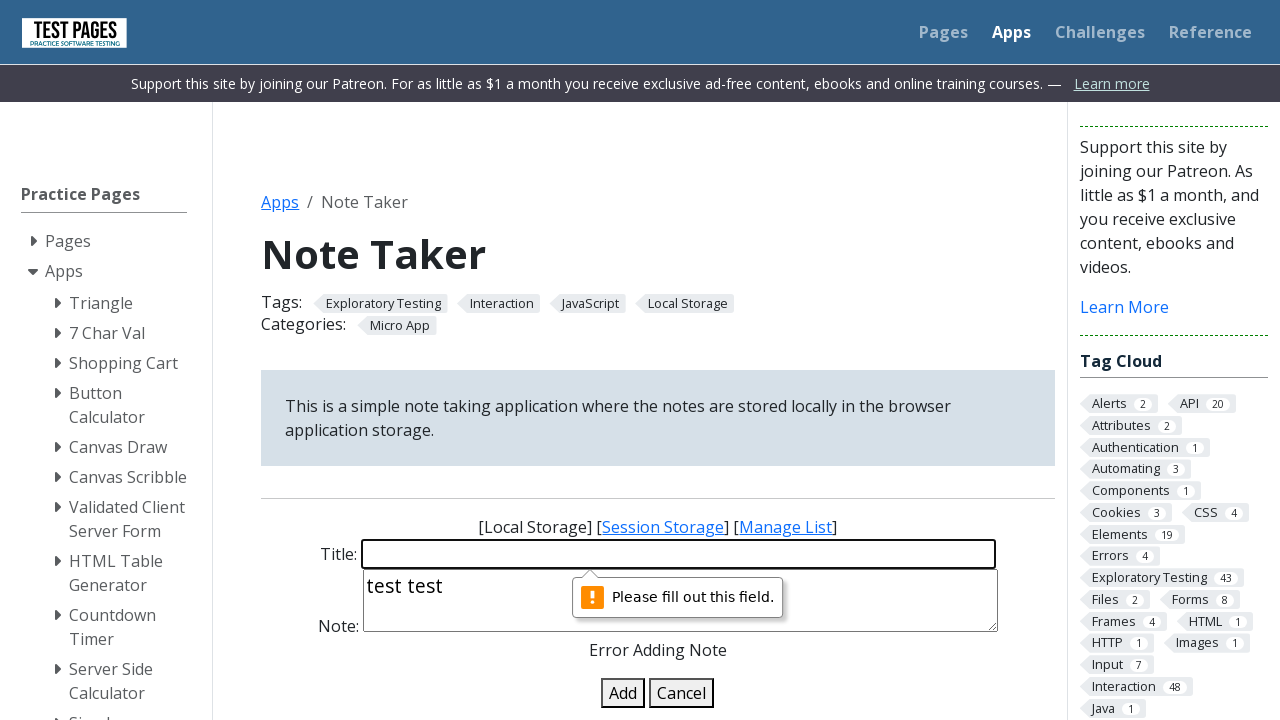

Verified error message displays 'Error Adding Note'
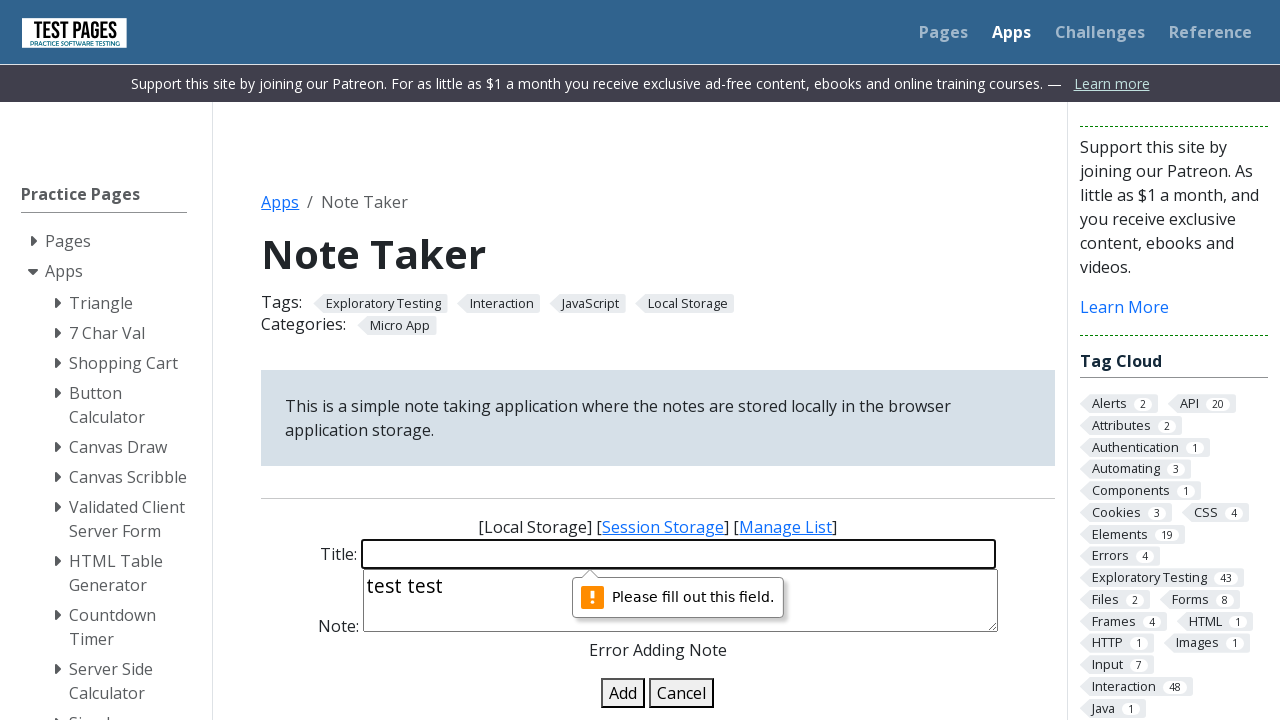

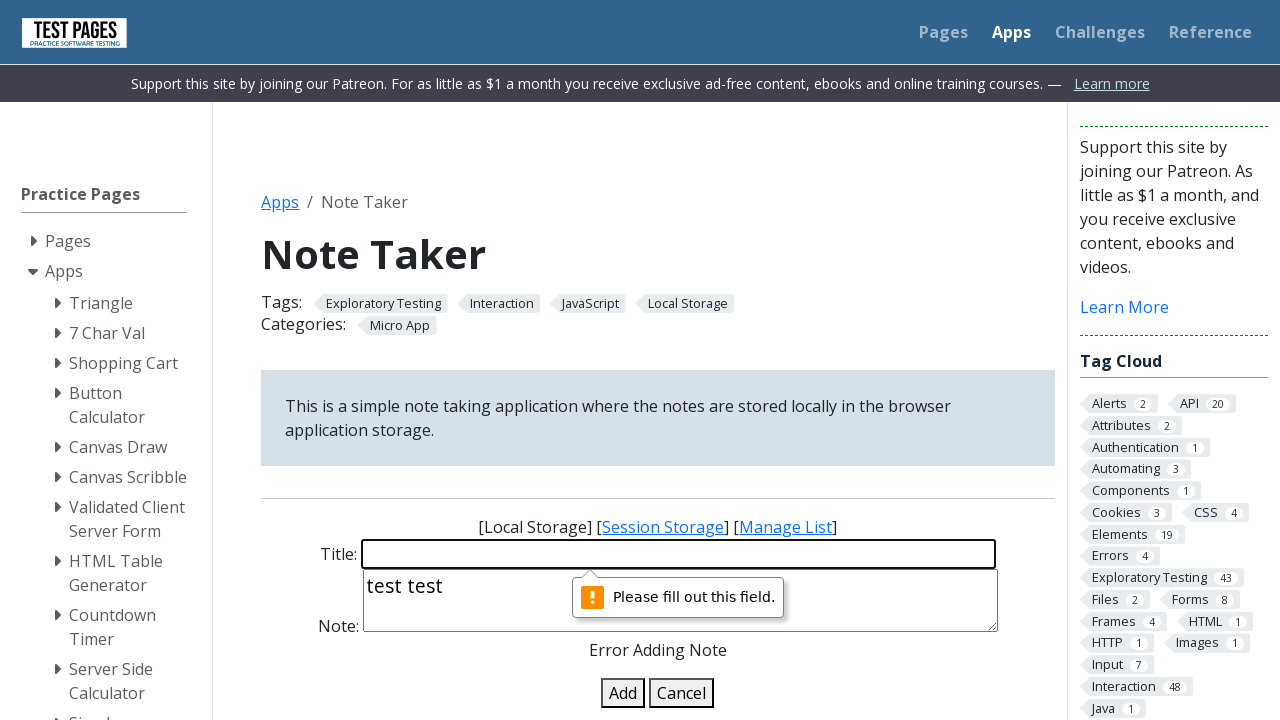